Tests handling of stale element references by navigating to a page, refreshing, and then clicking a link after re-locating the element

Starting URL: https://testcenter.techproeducation.com/

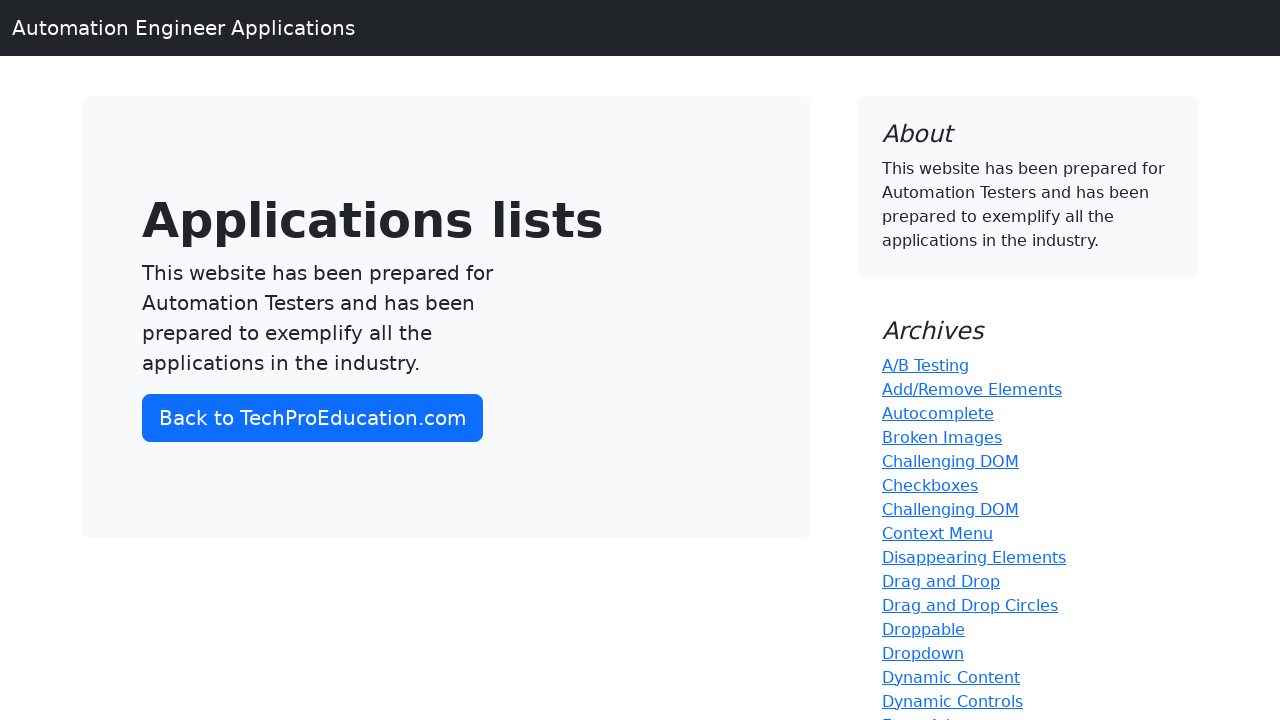

Refreshed the page to trigger stale element reference
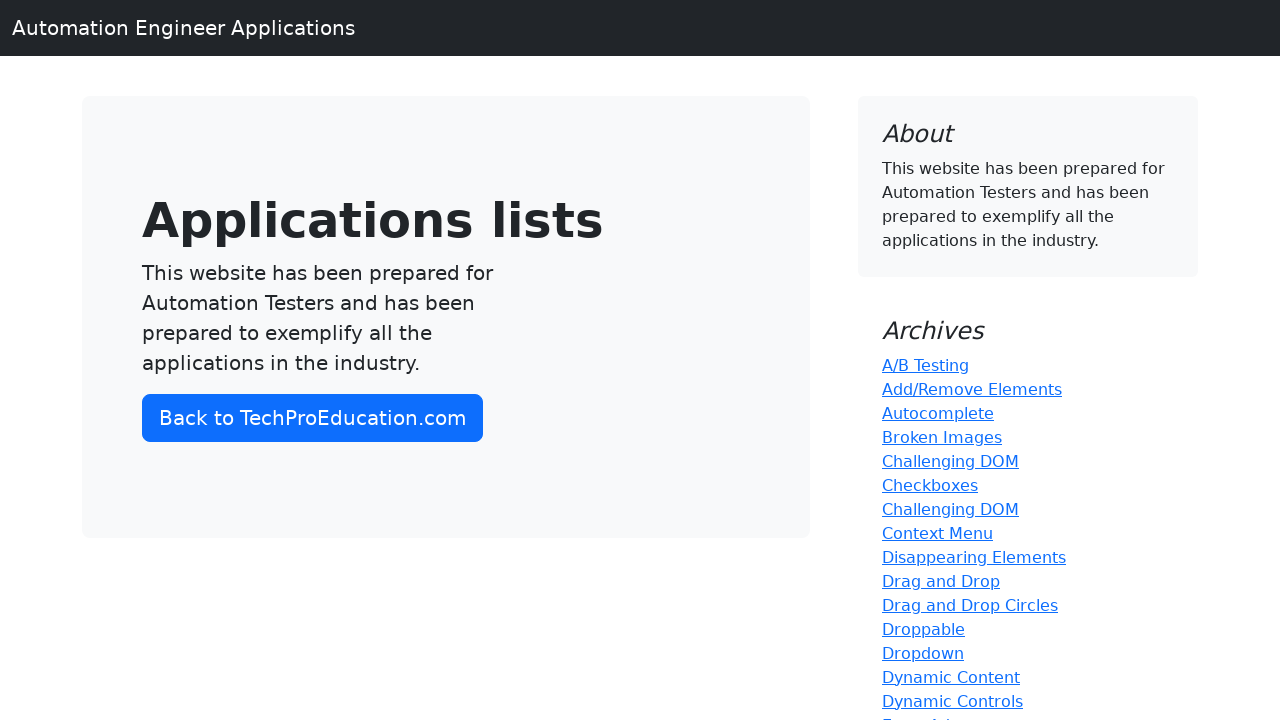

Clicked on Checkboxes link after re-locating element post-refresh at (930, 485) on a:has-text('Checkboxes')
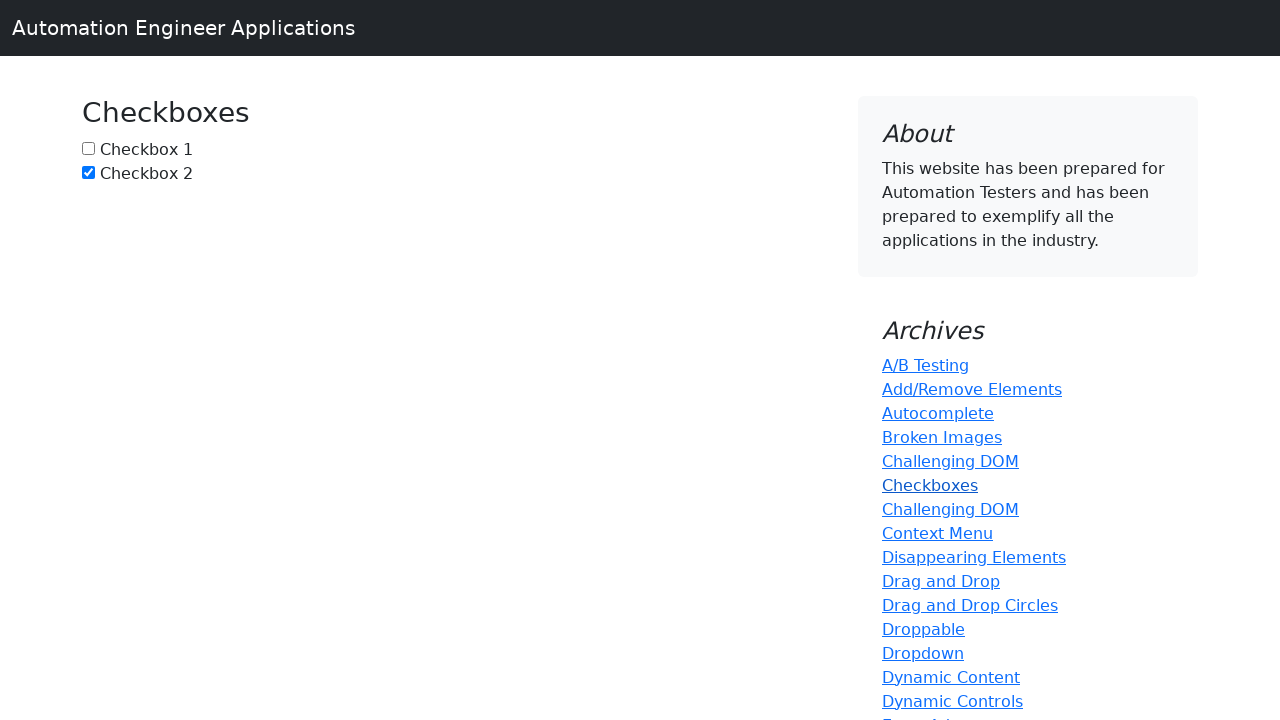

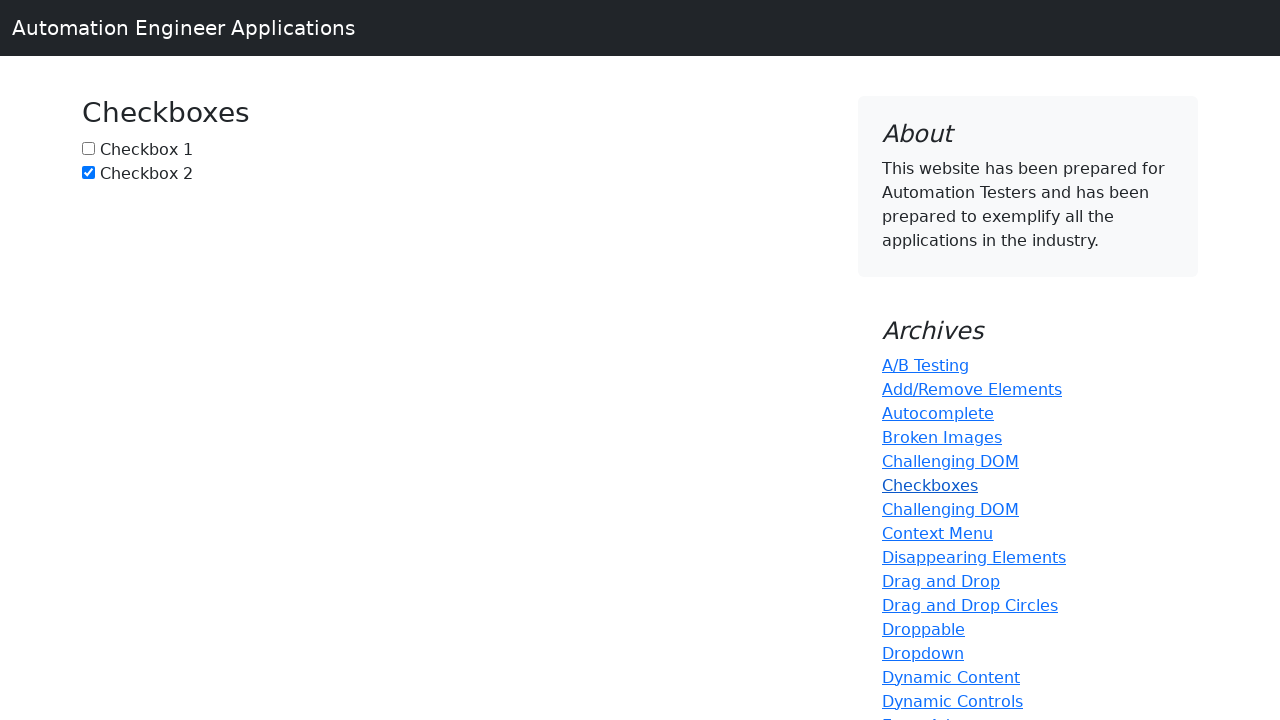